Navigates to the WebdriverIO website and retrieves the page title to verify the page loaded correctly

Starting URL: https://webdriver.io

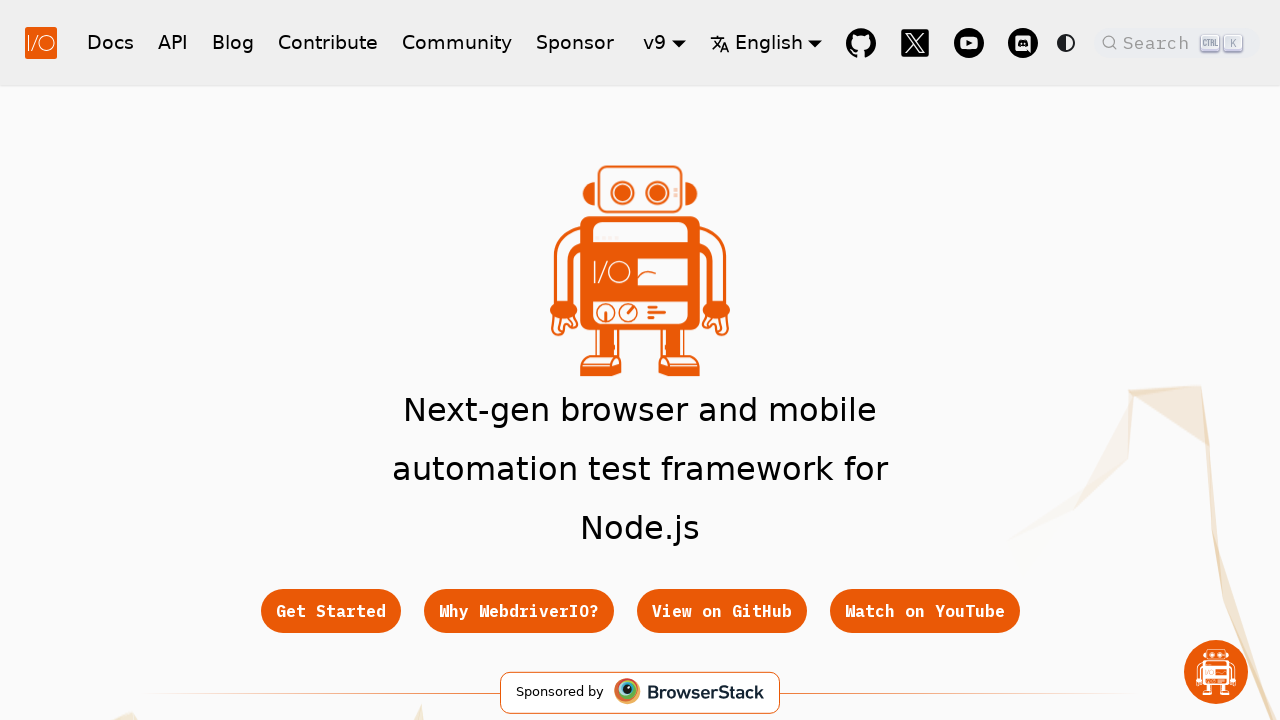

Navigated to WebdriverIO website
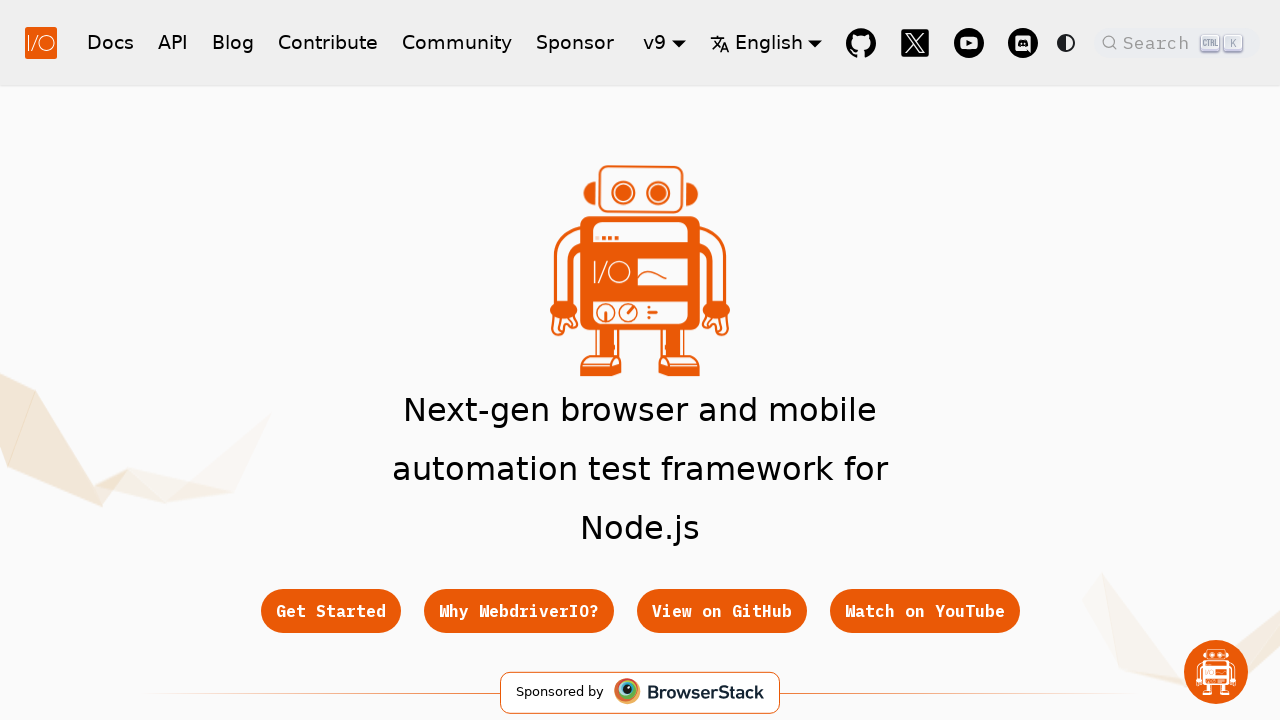

Page DOM content loaded
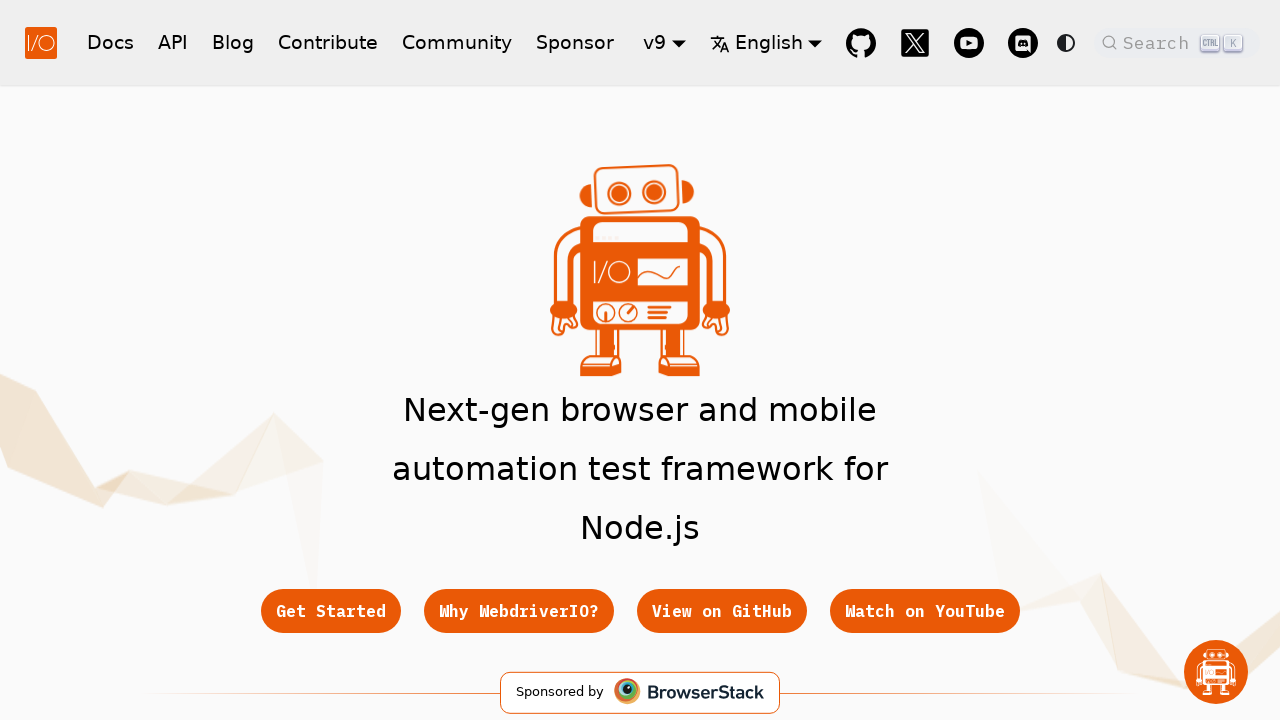

Retrieved page title: 'WebdriverIO · Next-gen browser and mobile automation test framework for Node.js | WebdriverIO'
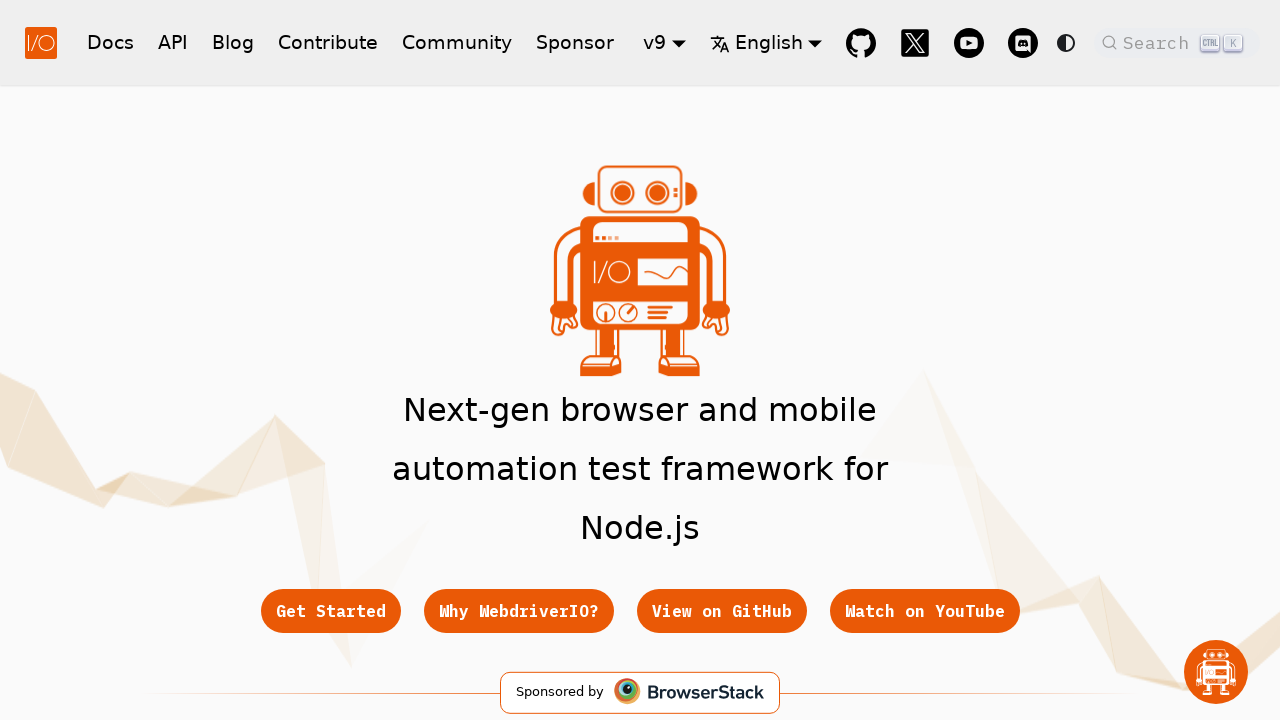

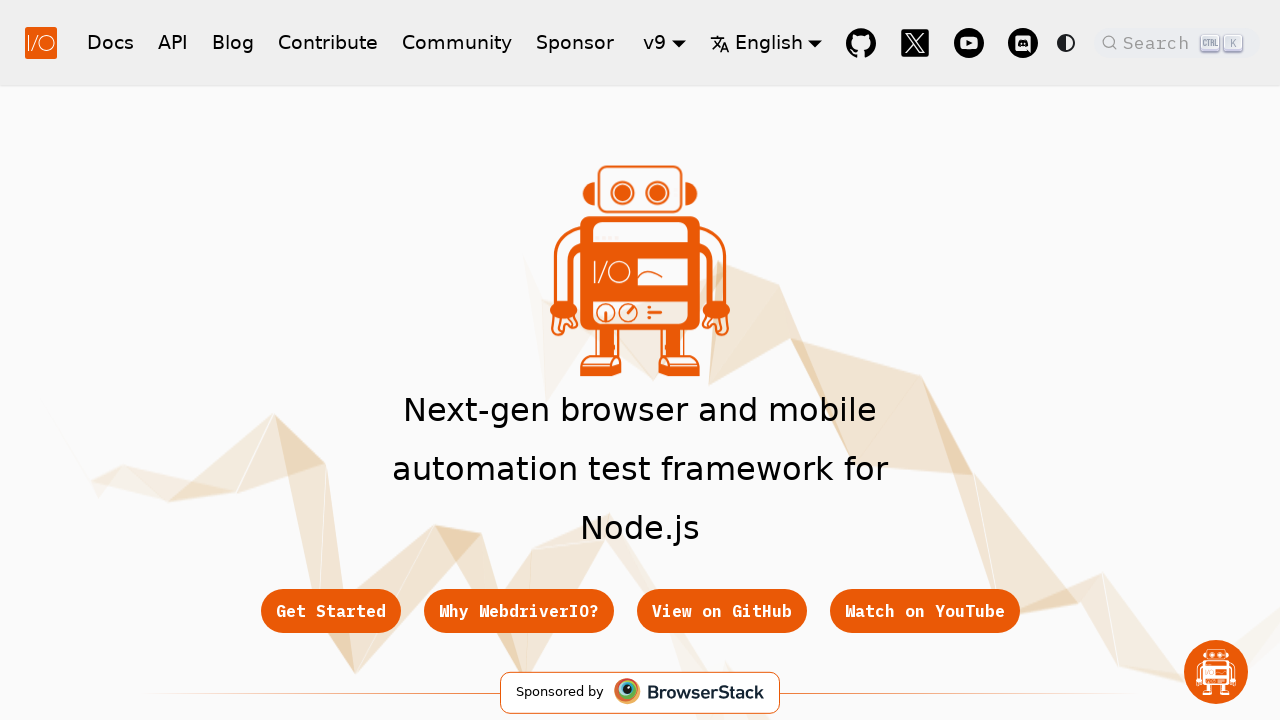